Tests that submitting an empty search query returns results, verifying the search functionality handles empty input gracefully.

Starting URL: https://prozorro.gov.ua/en

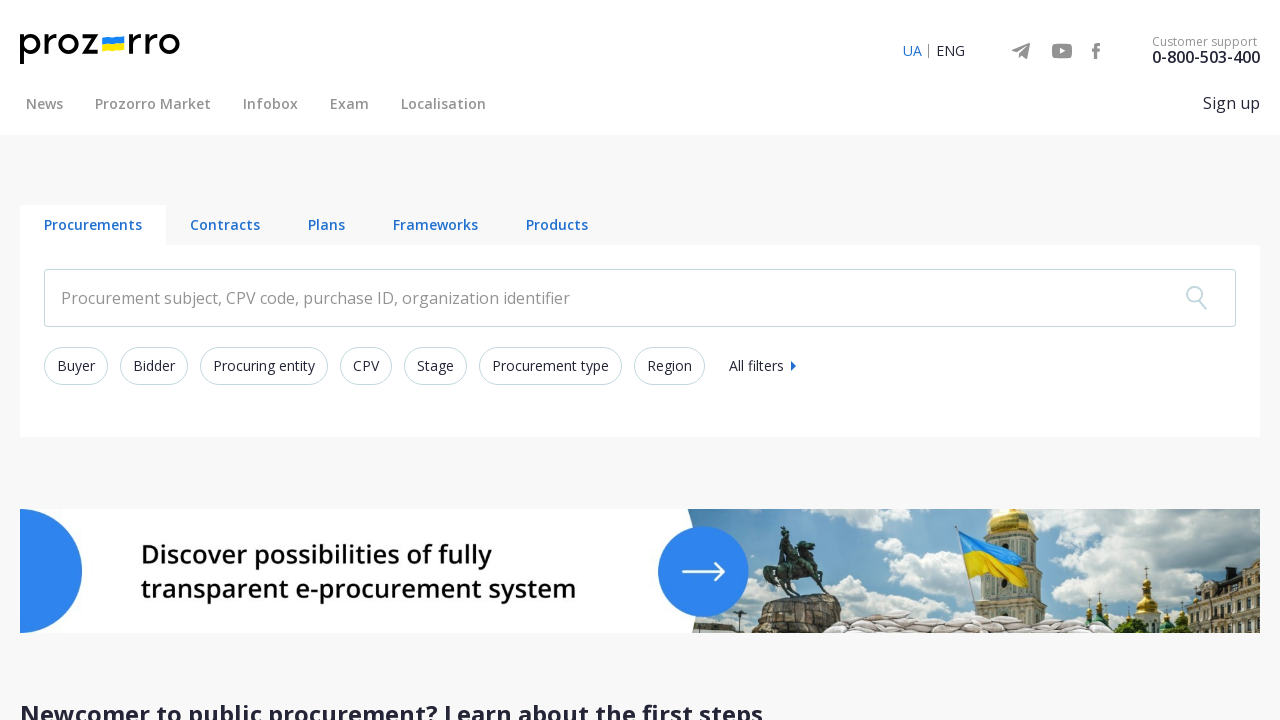

Located the search input field
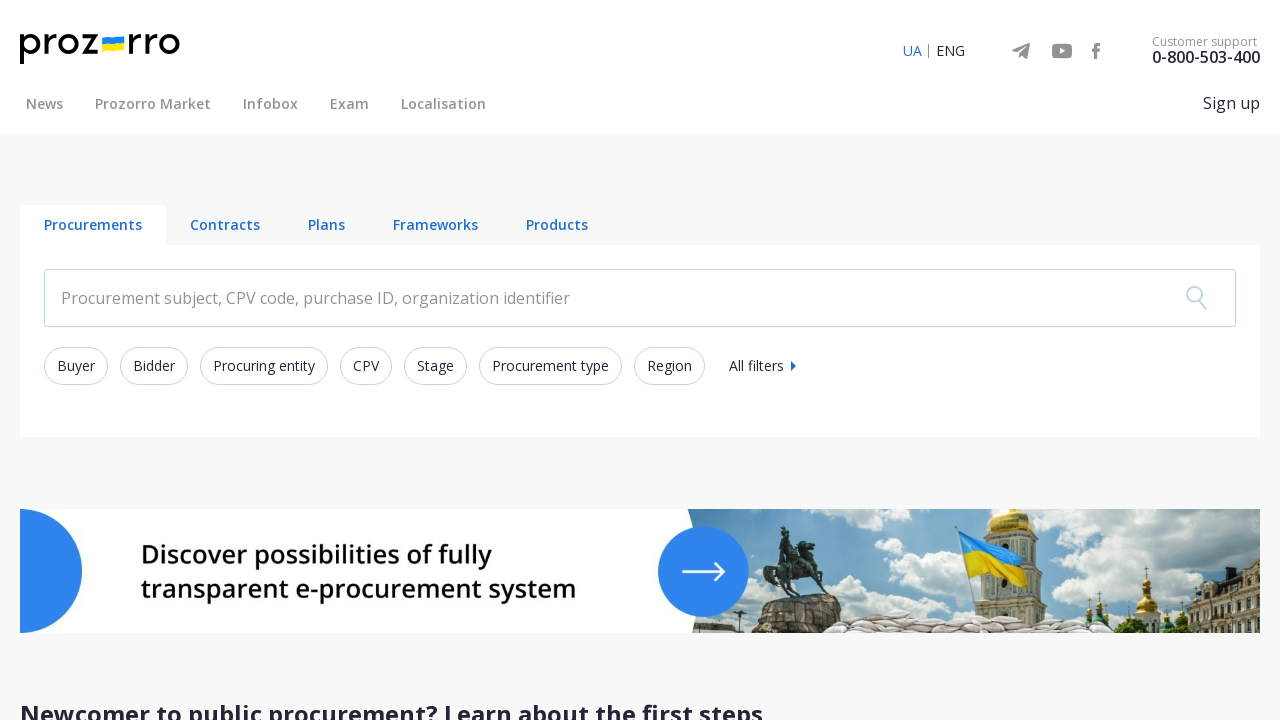

Cleared the search input field on input.search-text__input
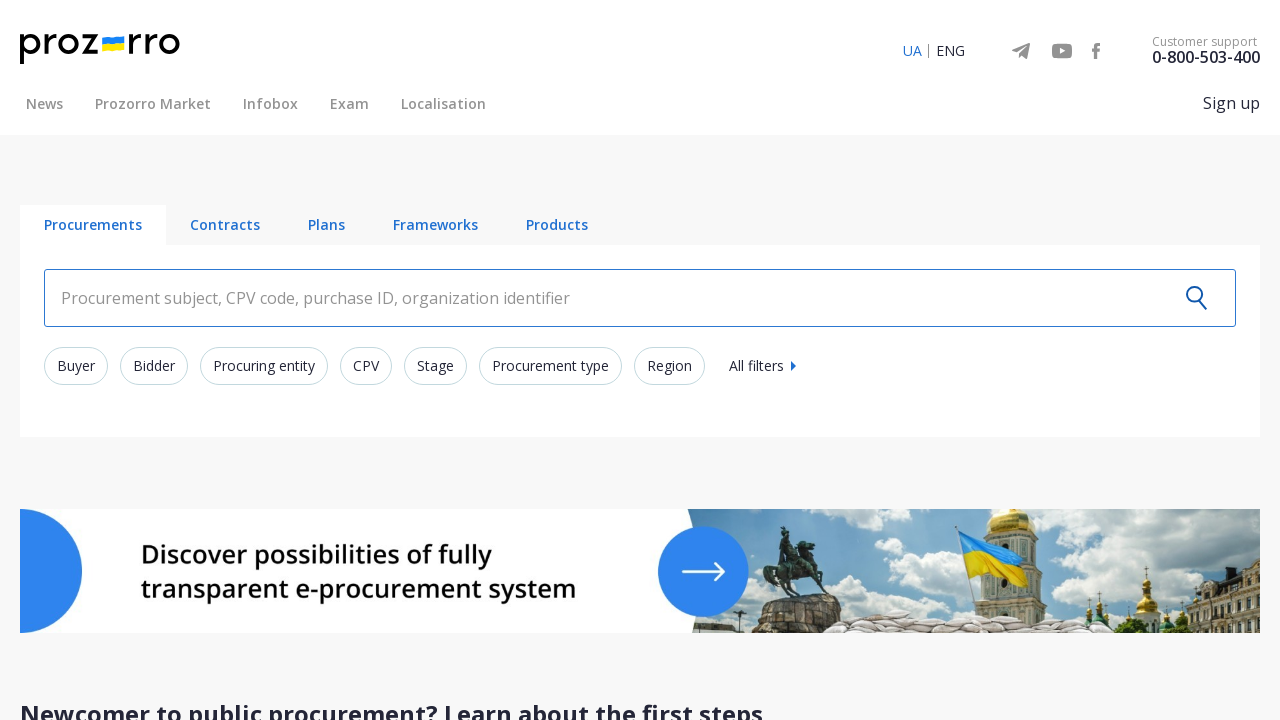

Filled search input with empty value on input.search-text__input
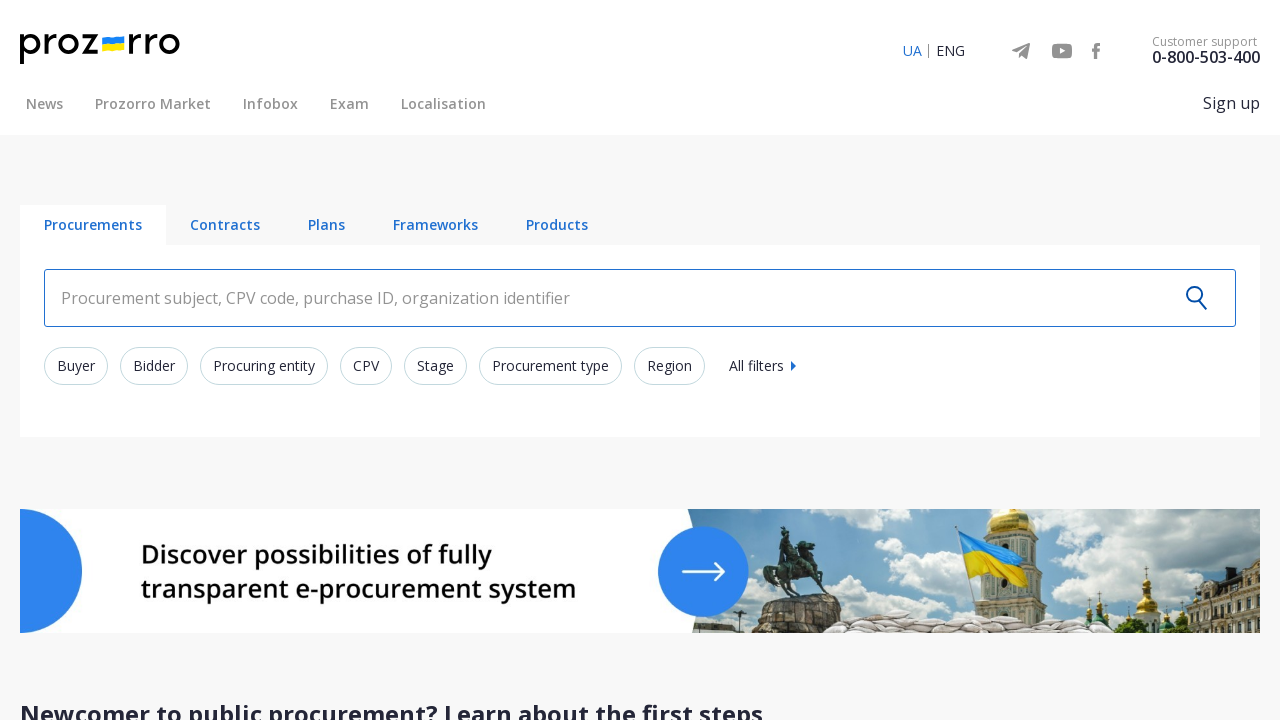

Submitted empty search query by pressing Enter on input.search-text__input
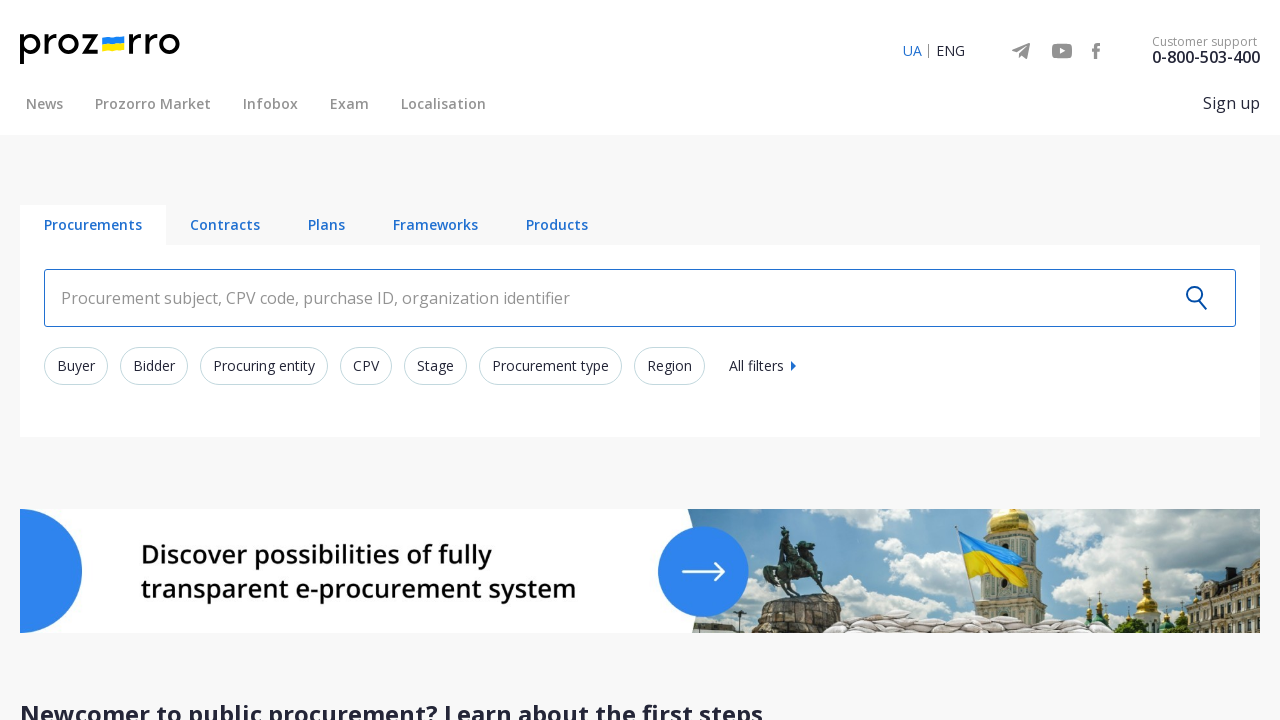

Search results loaded successfully with empty search query
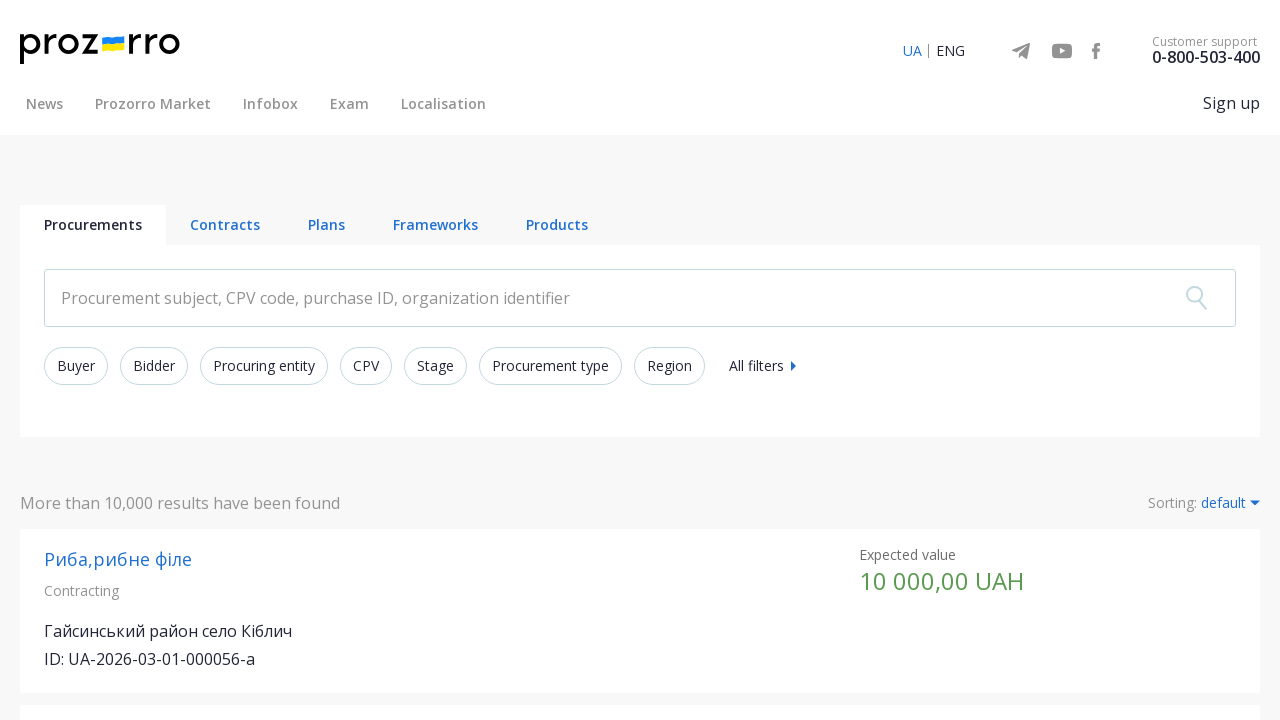

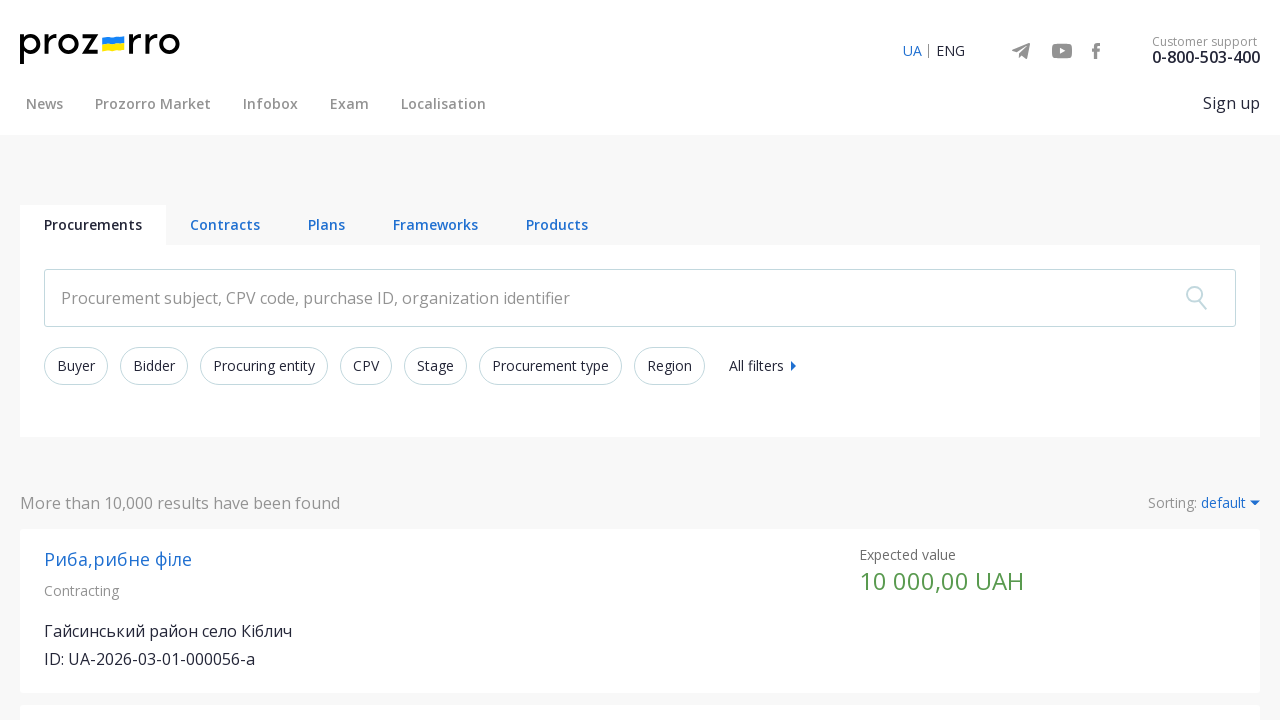